Verifies that the "Forgot your password?" link is present on the login page

Starting URL: https://opensource-demo.orangehrmlive.com/web/index.php/auth/login

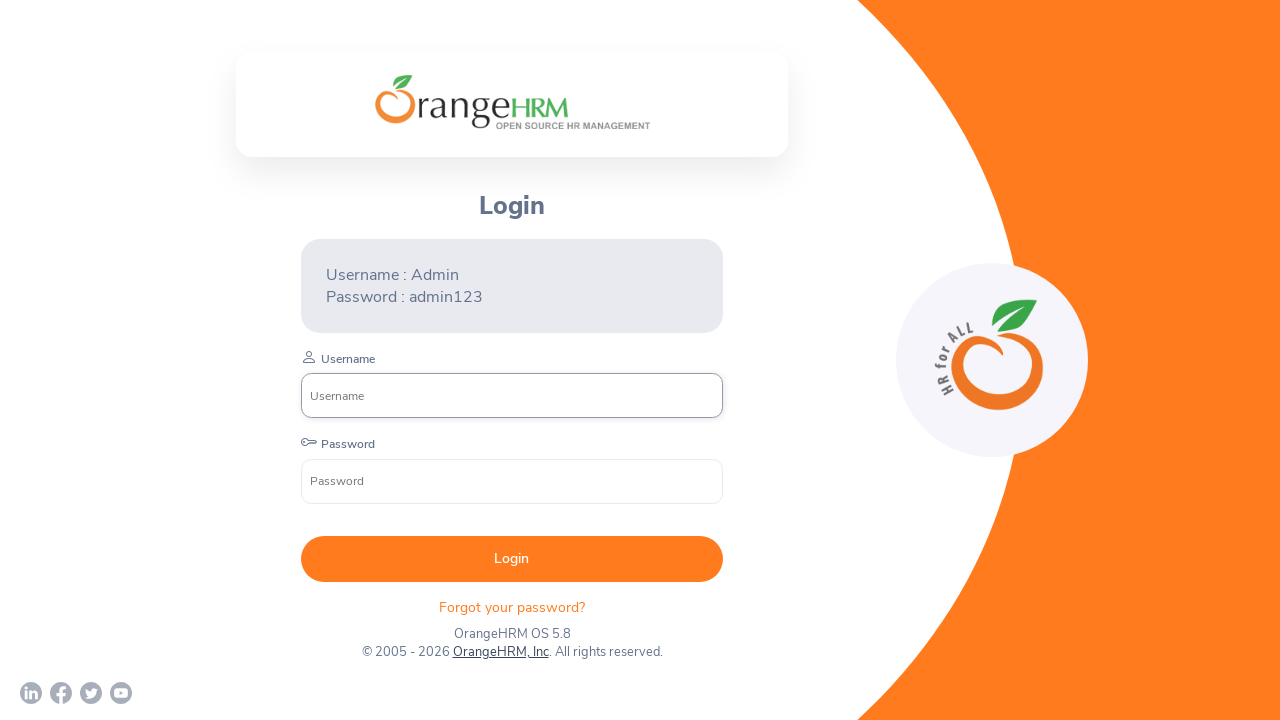

Waited for page to load with networkidle state
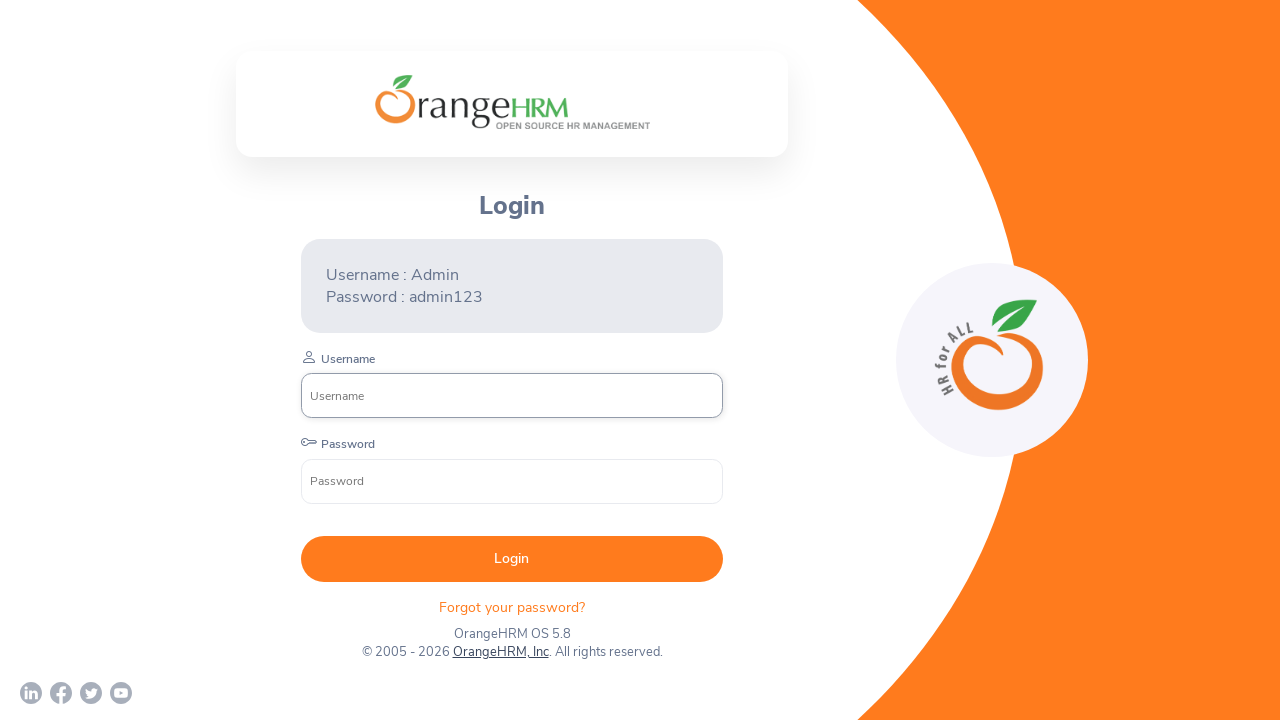

Located the 'Forgot your password?' link element
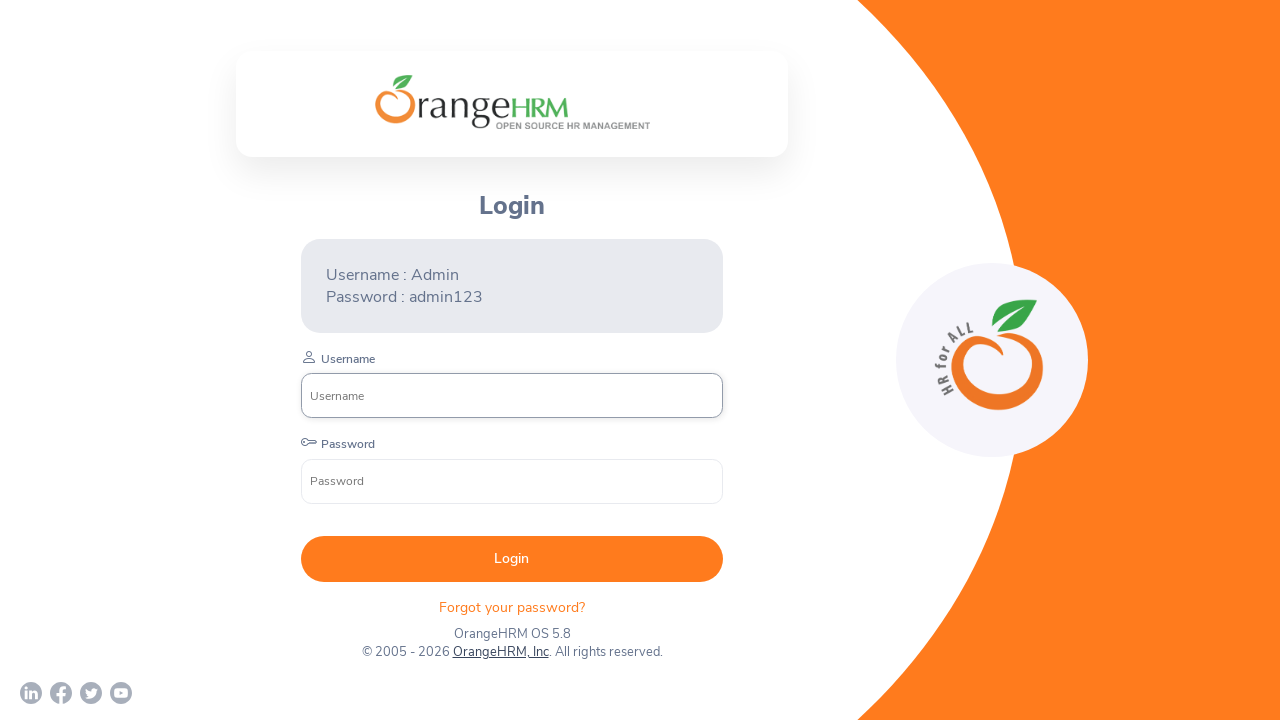

Waited for 'Forgot your password?' link to become visible
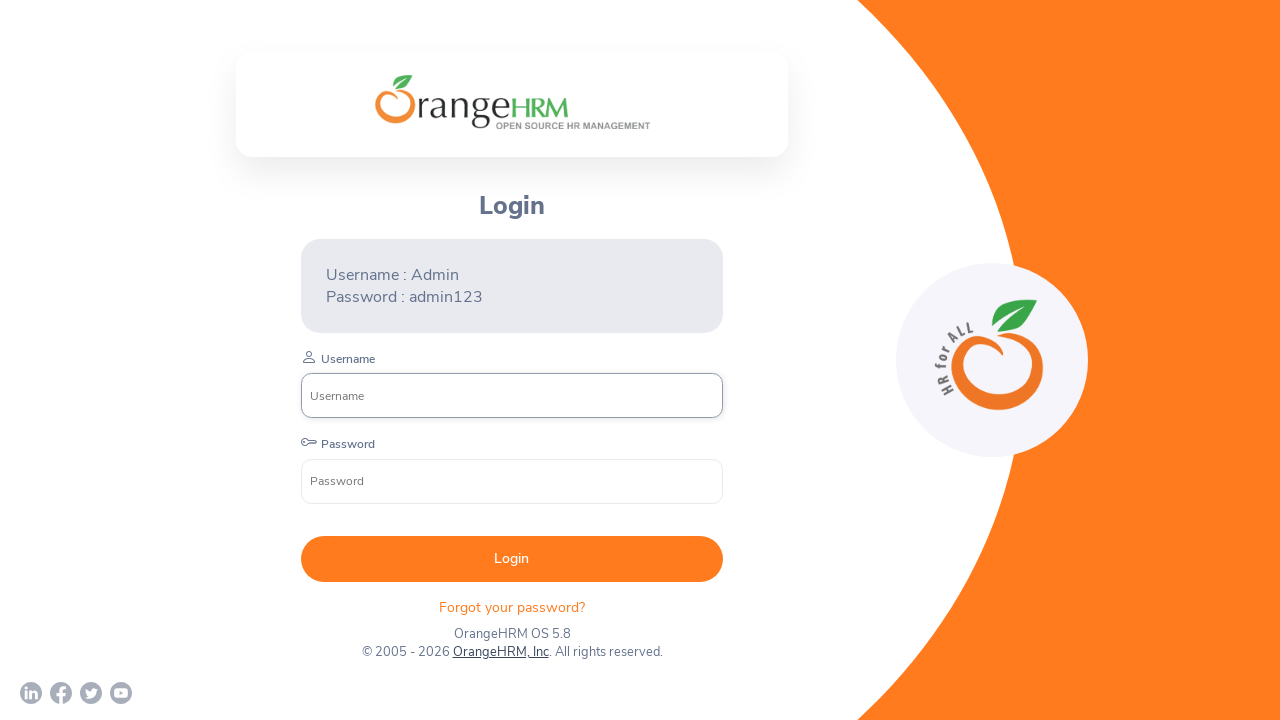

Verified that 'Forgot your password?' text is present in the link
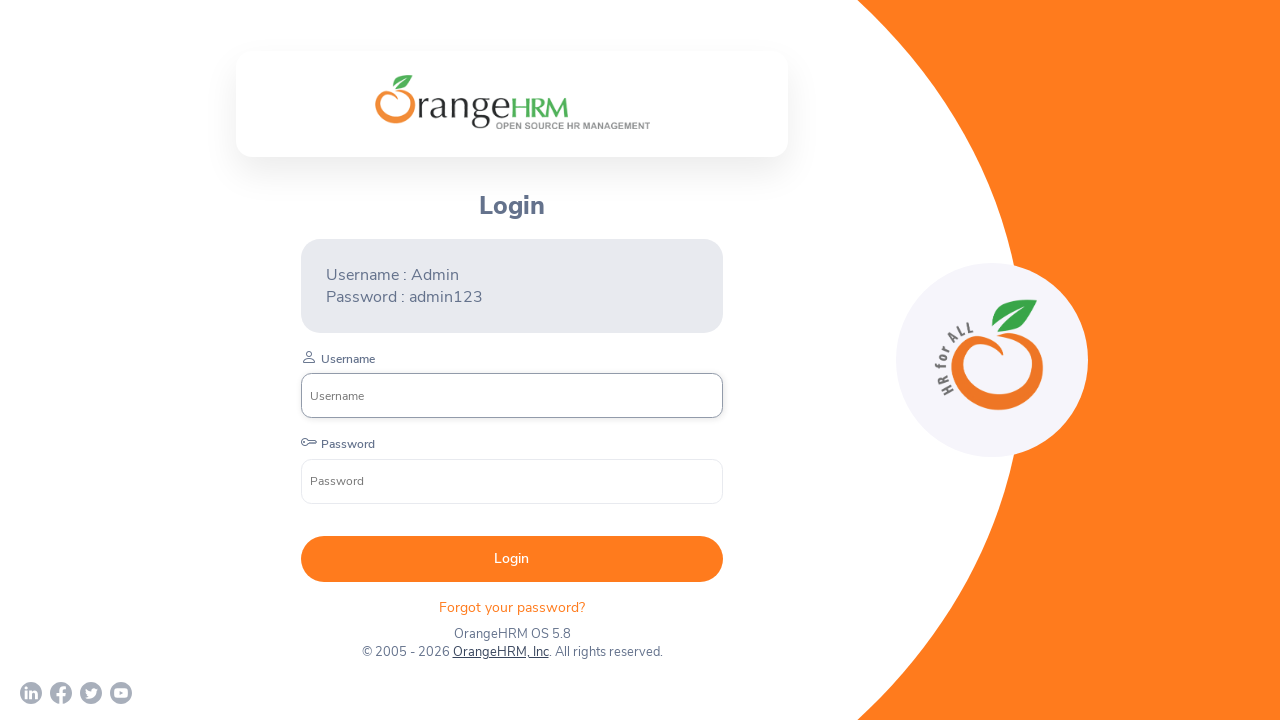

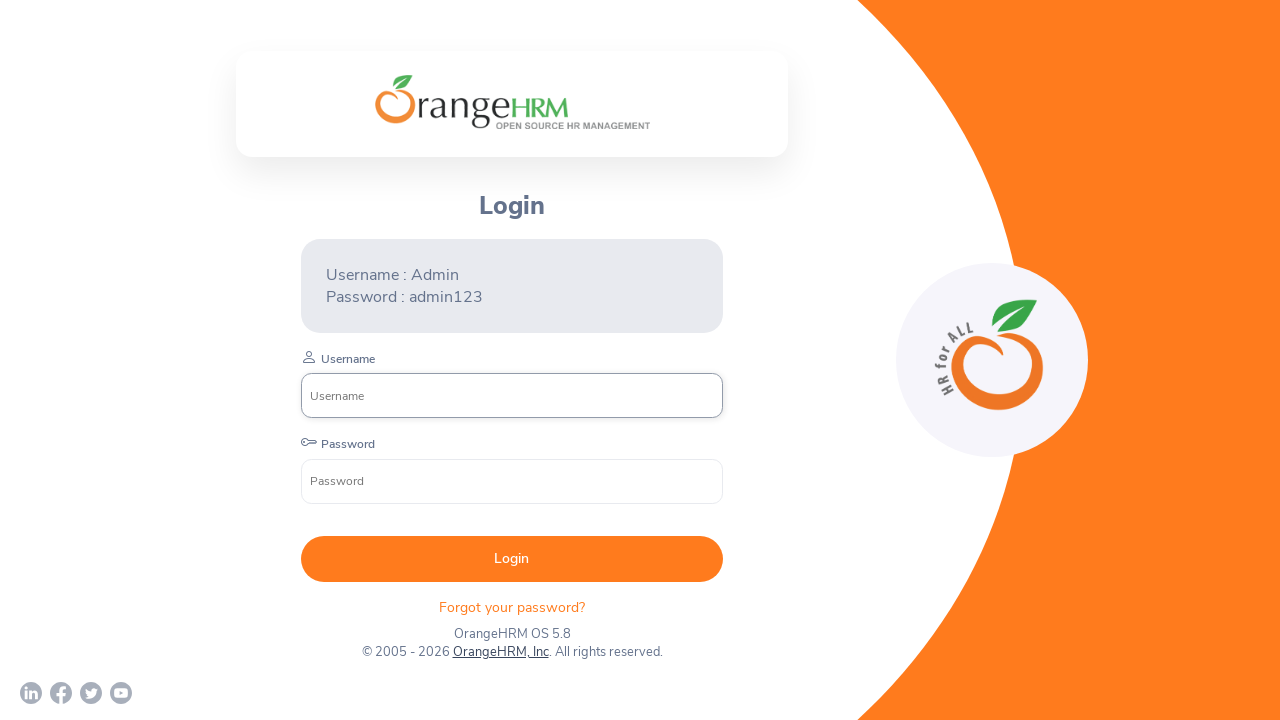